Tests dropdown selection by index, selecting the first option and verifying it

Starting URL: http://the-internet.herokuapp.com/dropdown

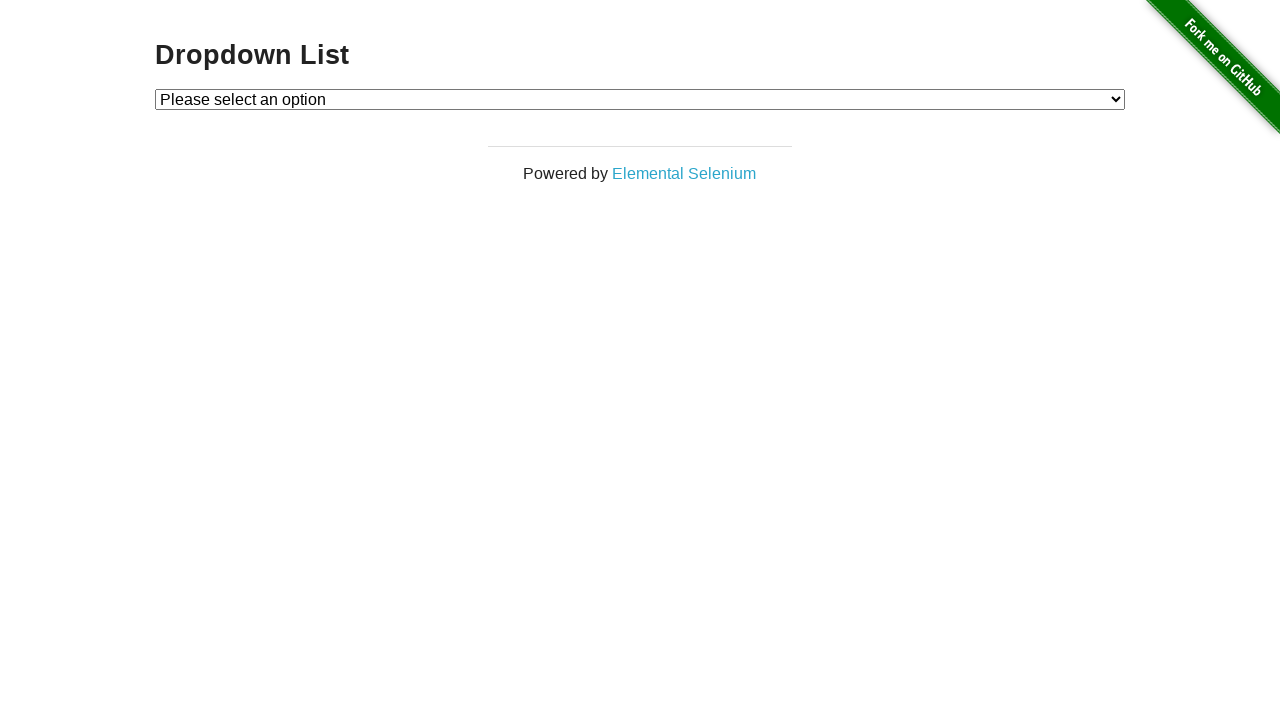

Located the dropdown element
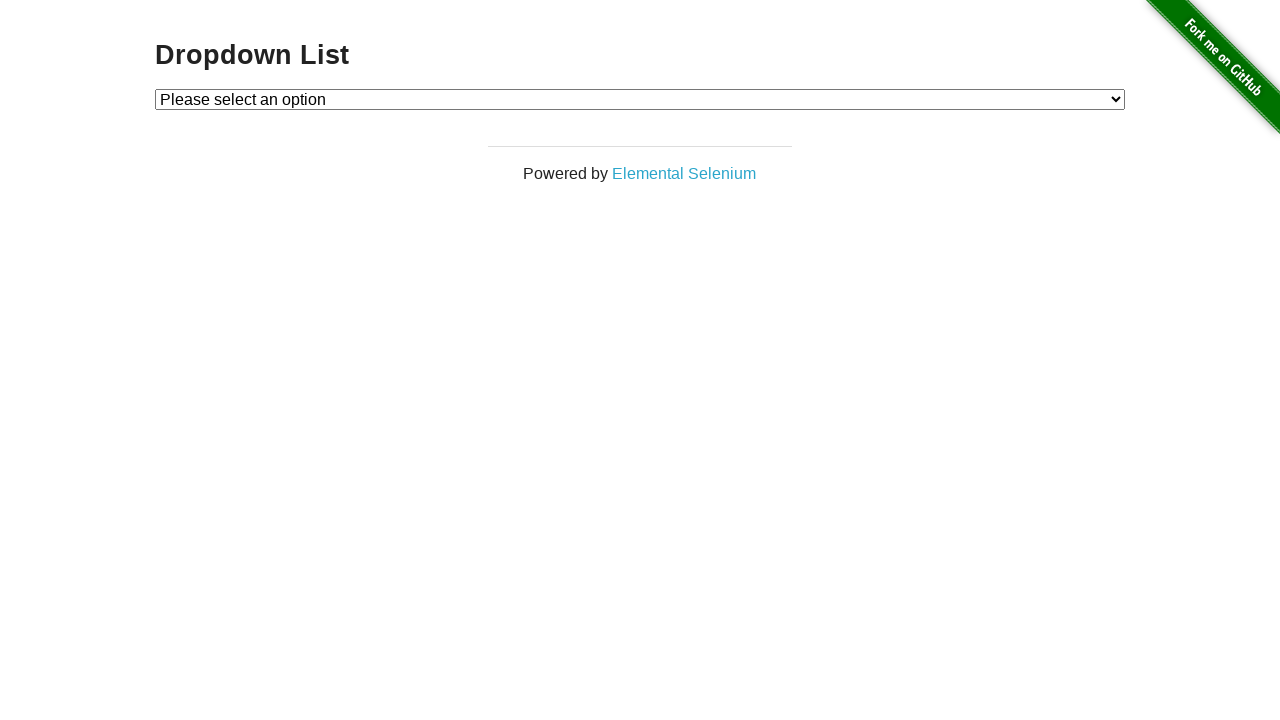

Selected the first option (index 1) from the dropdown on select#dropdown
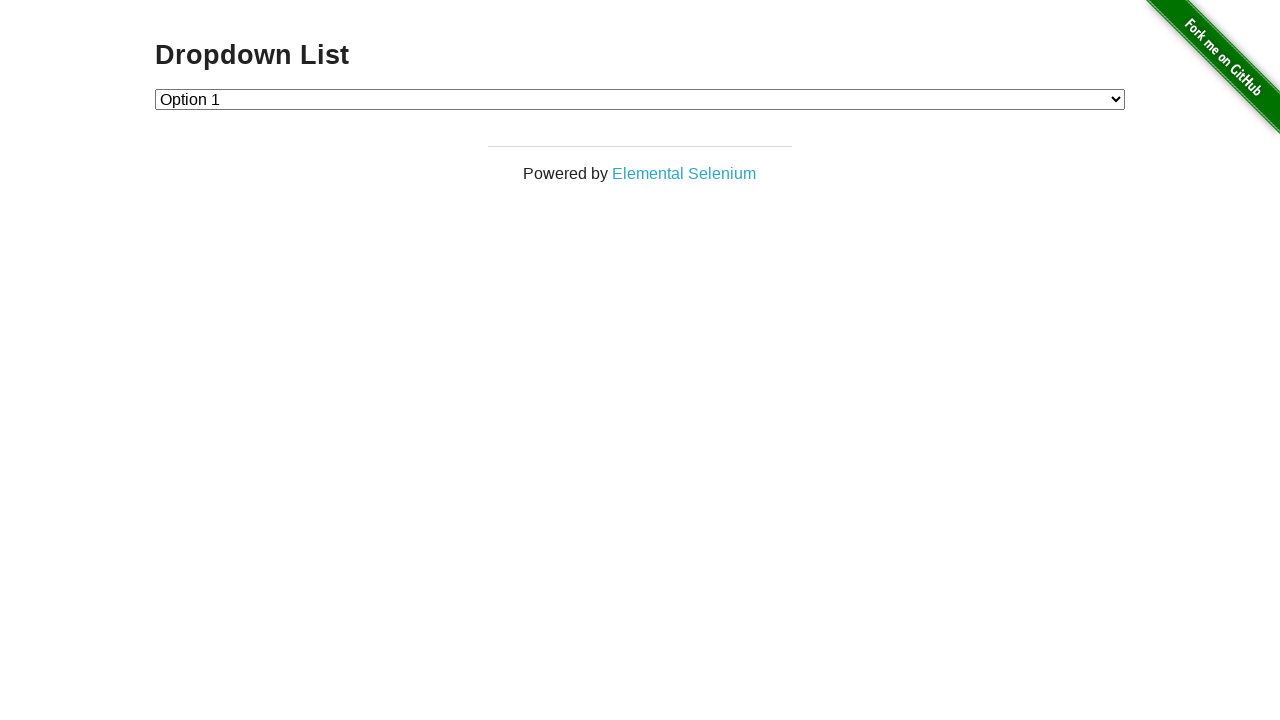

Retrieved the text content of the selected option
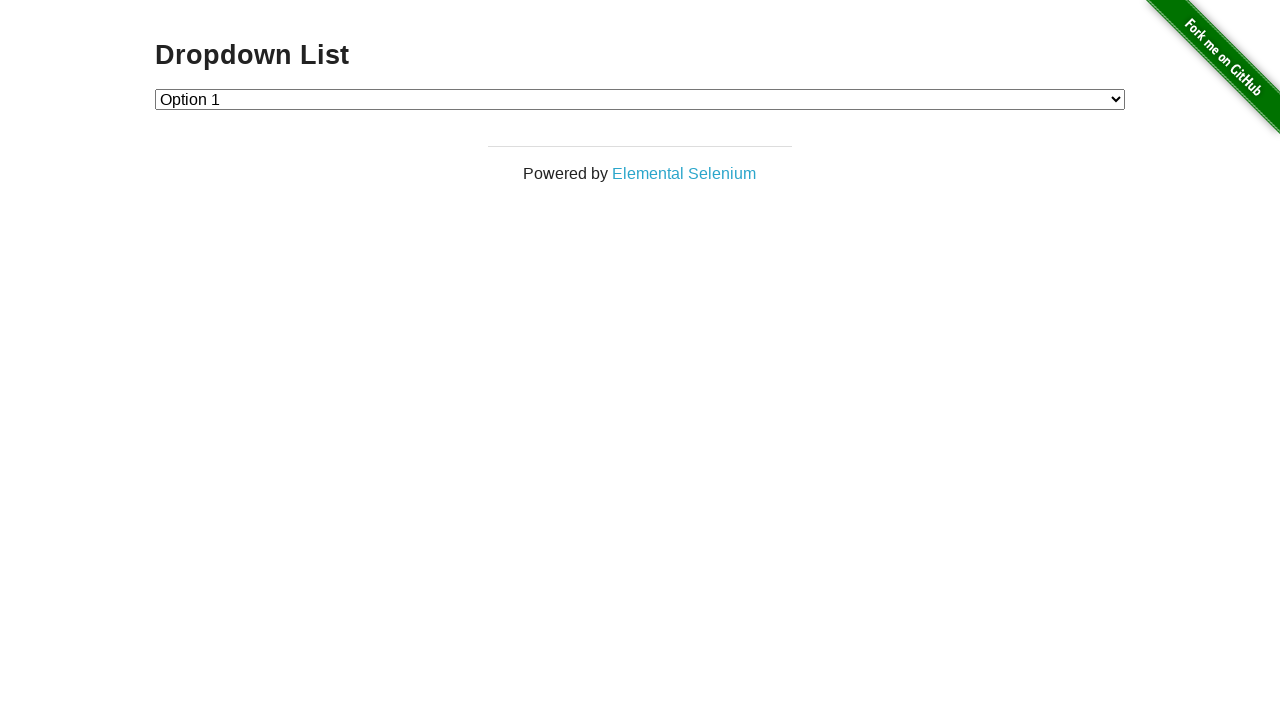

Printed selected option text: Option 1
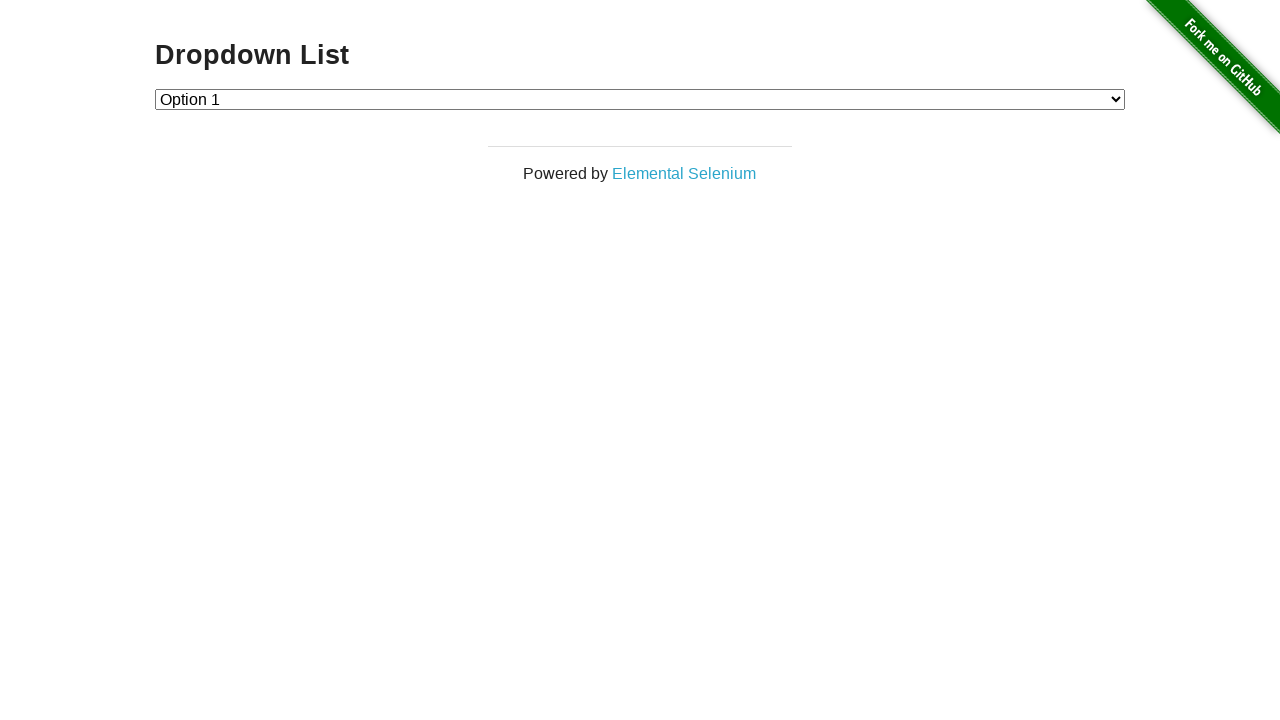

Printed full dropdown text content: 
    Please select an option
    Option 1
    Option 2
  
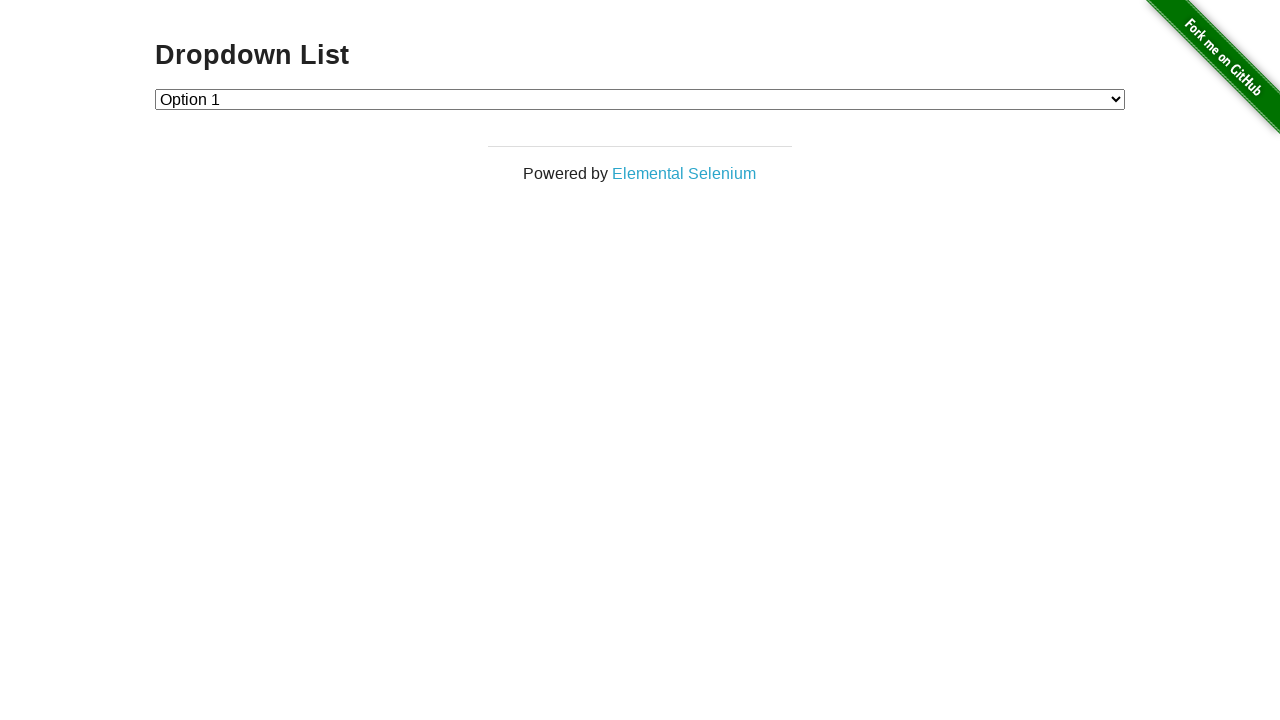

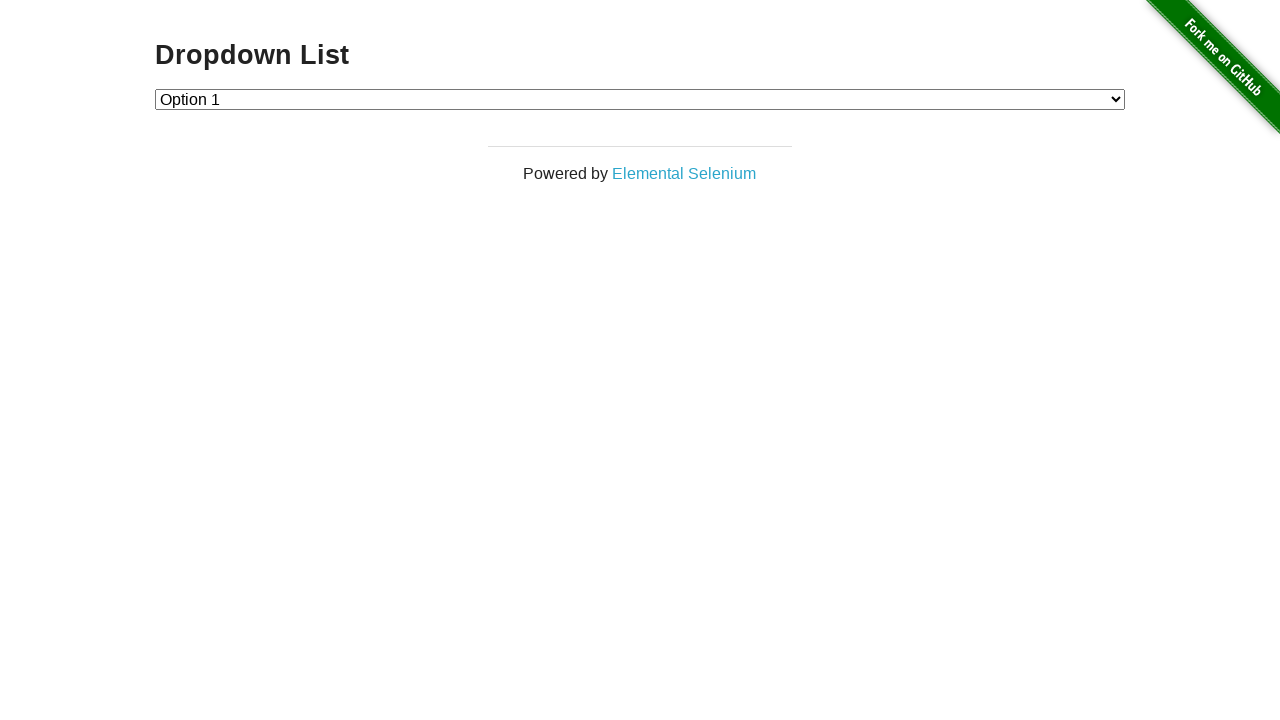